Tests moving the mouse to specific coordinates on the page and clicking, then verifies a success message appears

Starting URL: https://www.selenium.dev/selenium/web/mouse_interaction.html

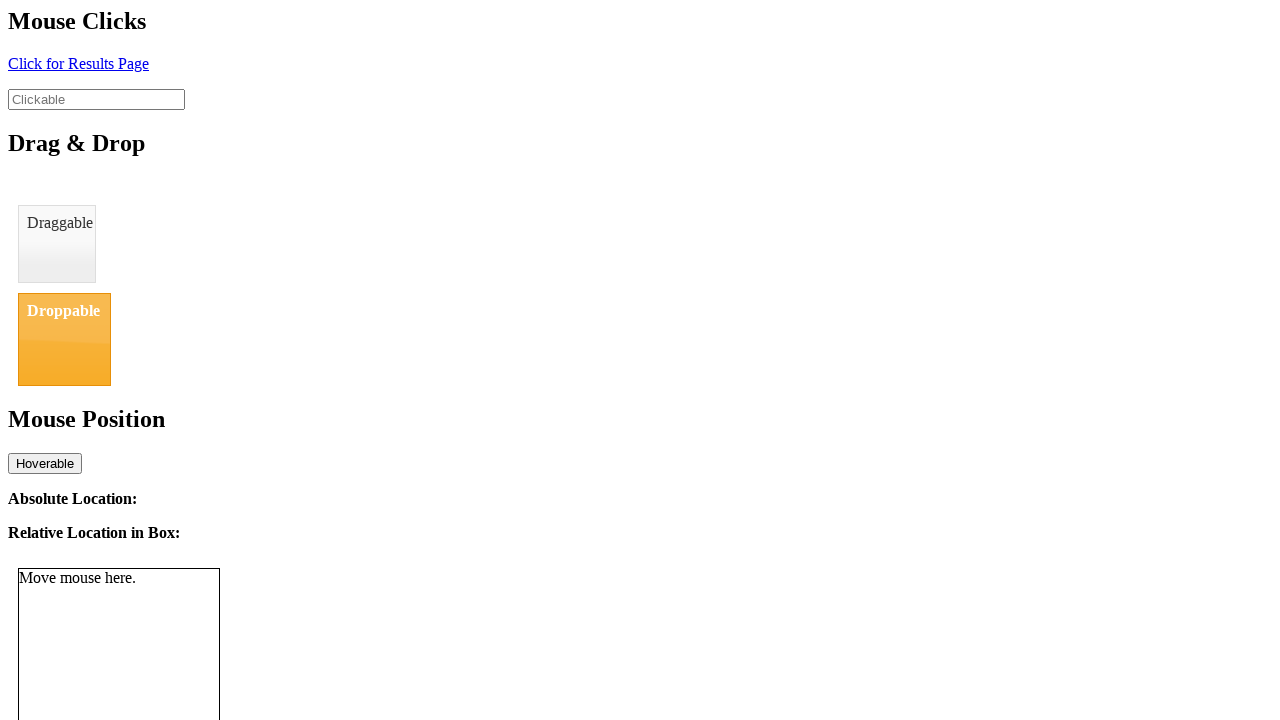

Moved mouse to coordinates (70, 60) at (70, 60)
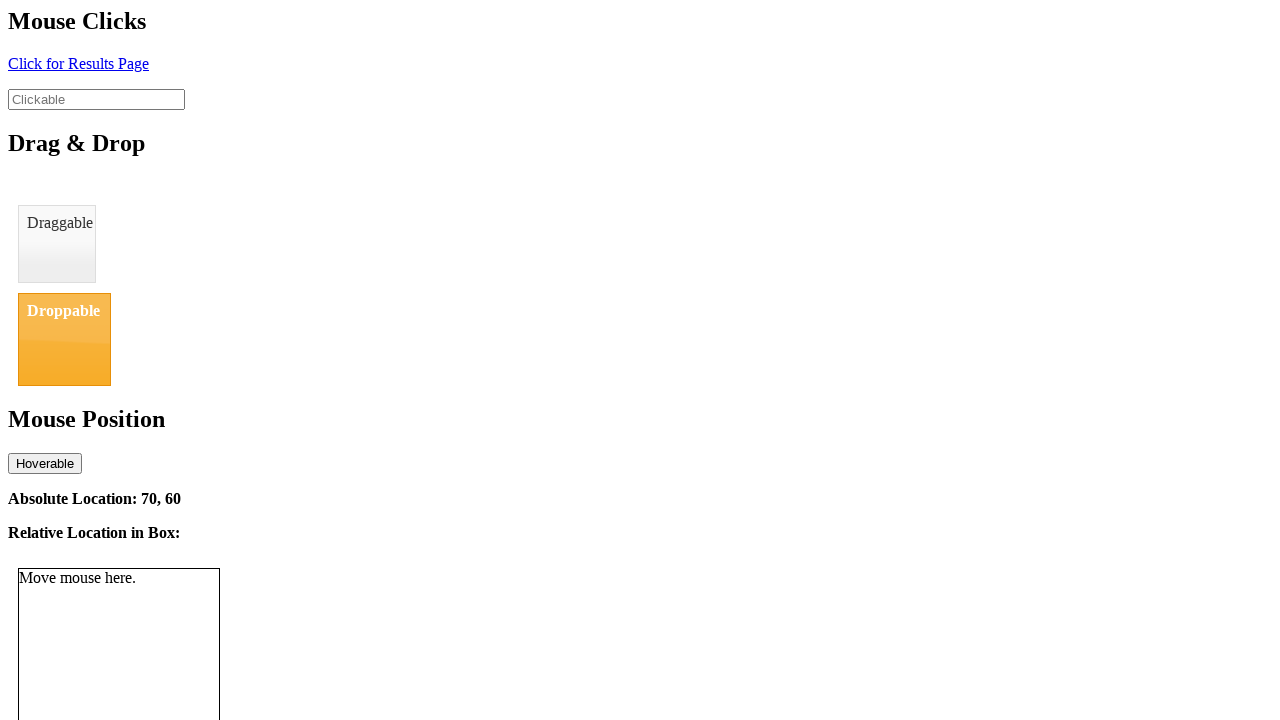

Clicked at coordinates (70, 60) at (70, 60)
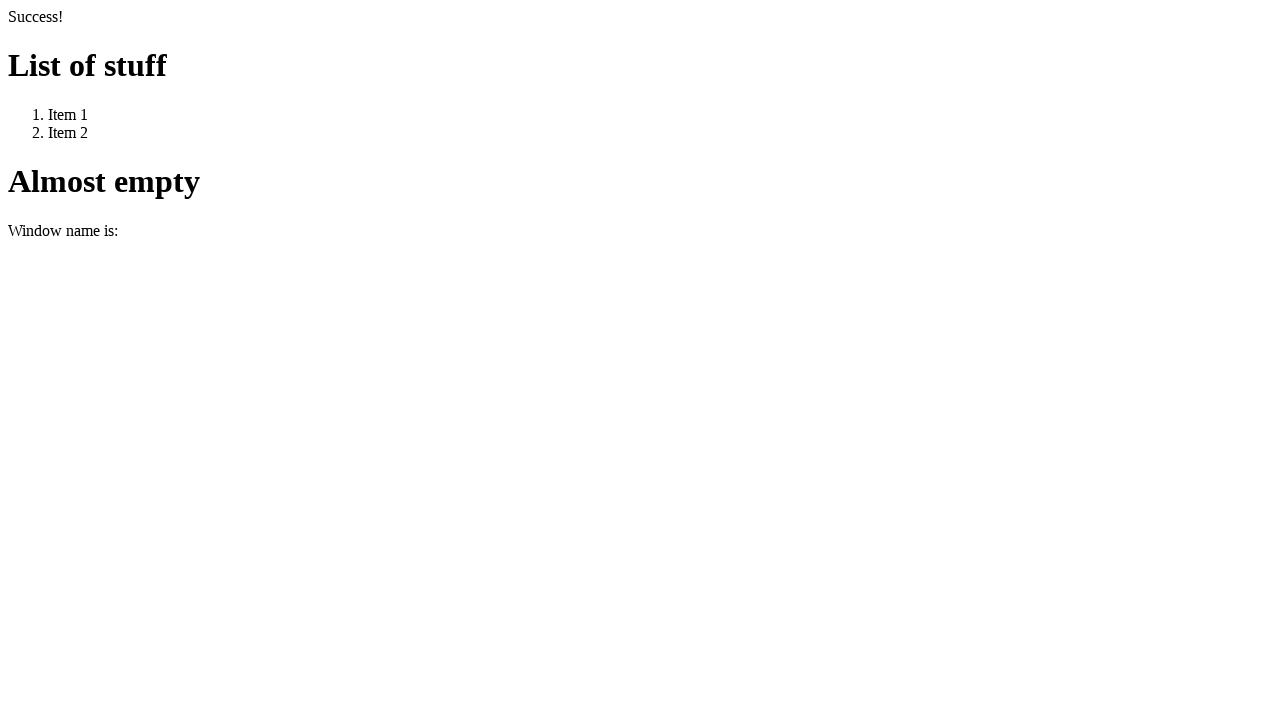

Waited for success message element to appear
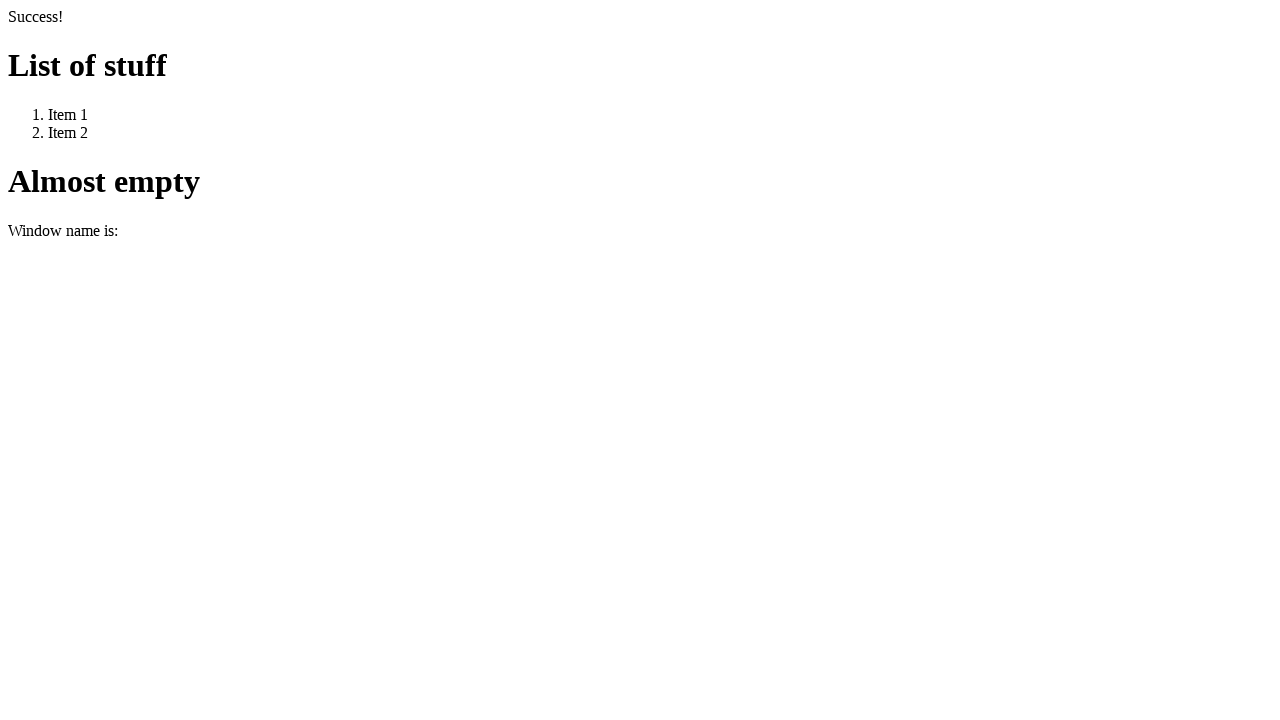

Located the greeting element
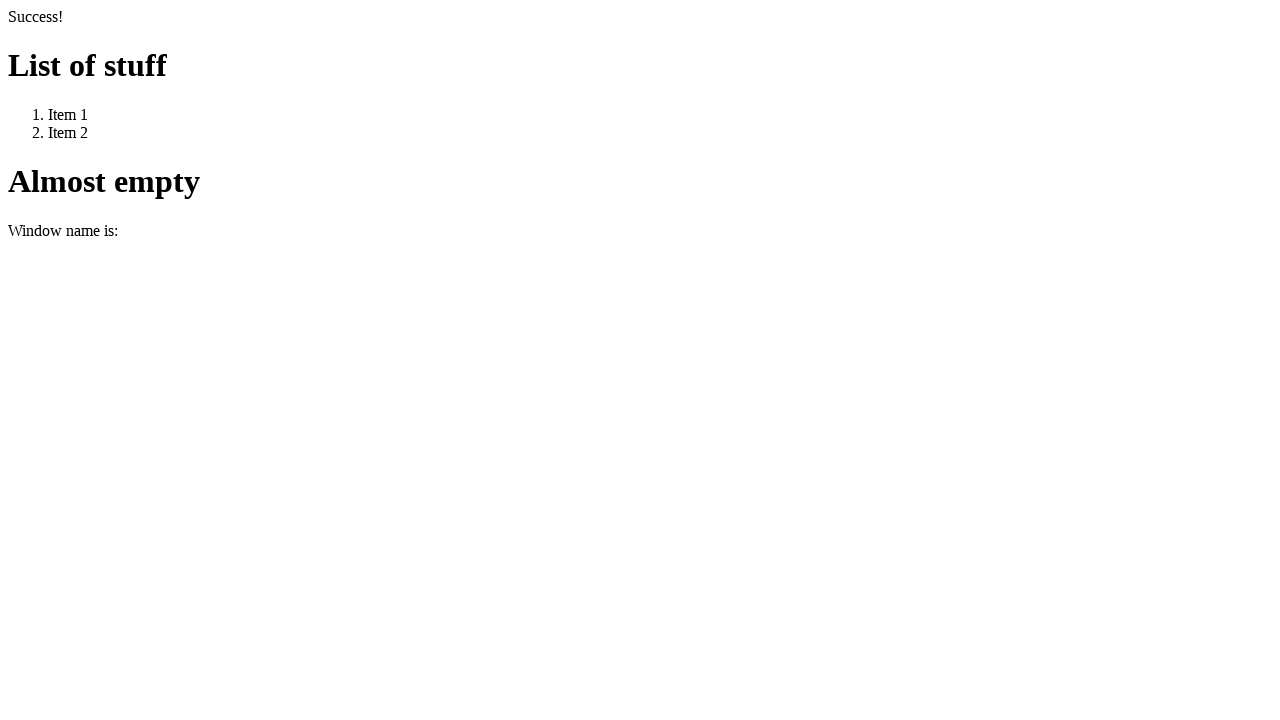

Verified success message displays 'Success!'
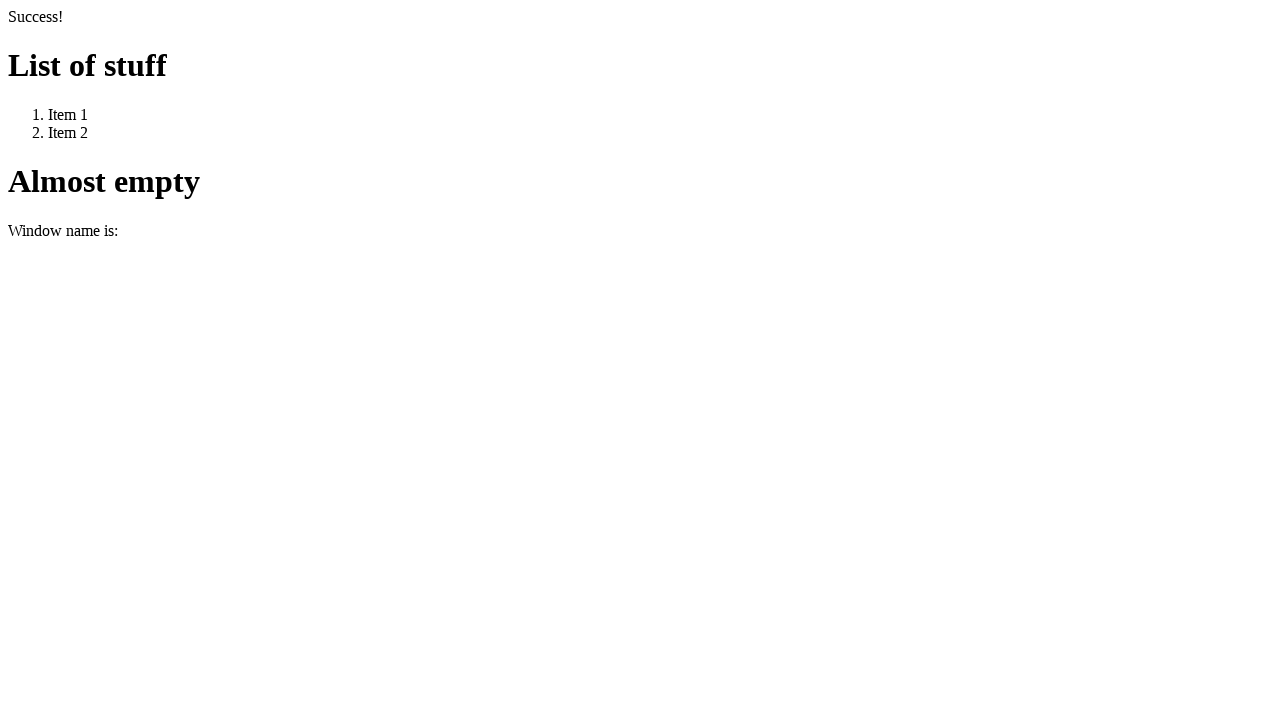

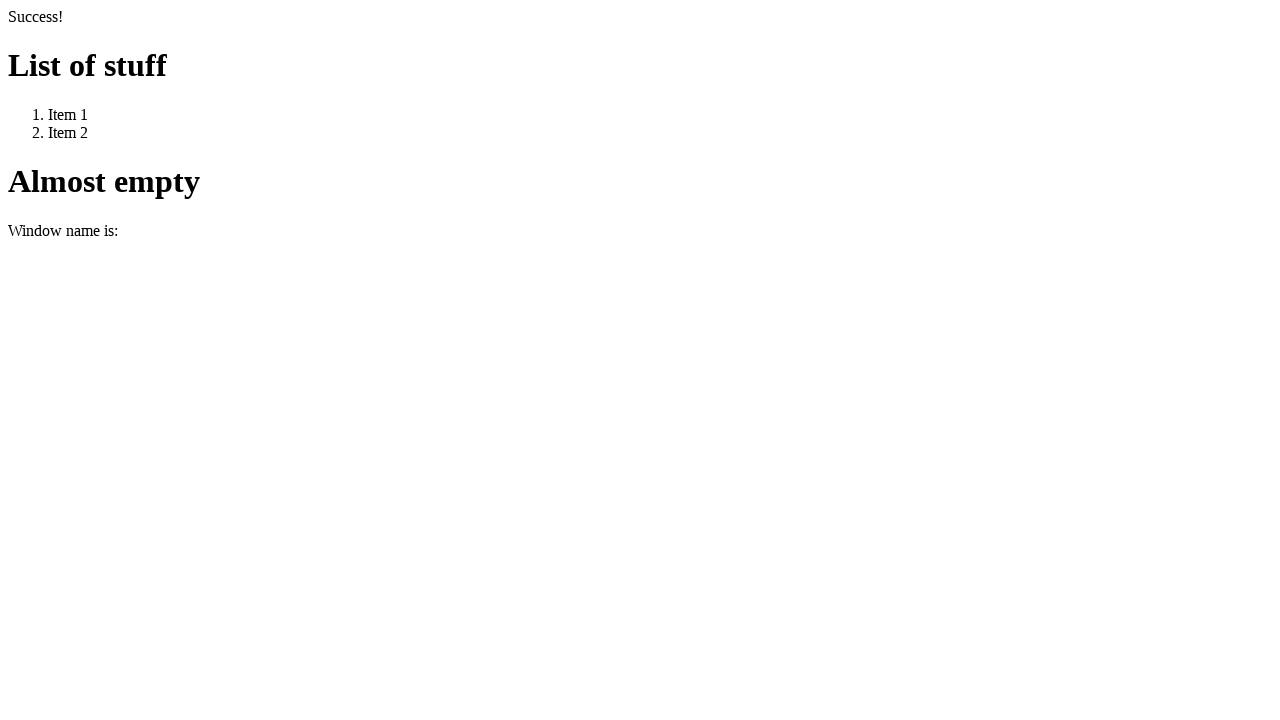